Tests button click functionality by clicking the first button and verifying the result message appears

Starting URL: https://practice.cydeo.com/multiple_buttons

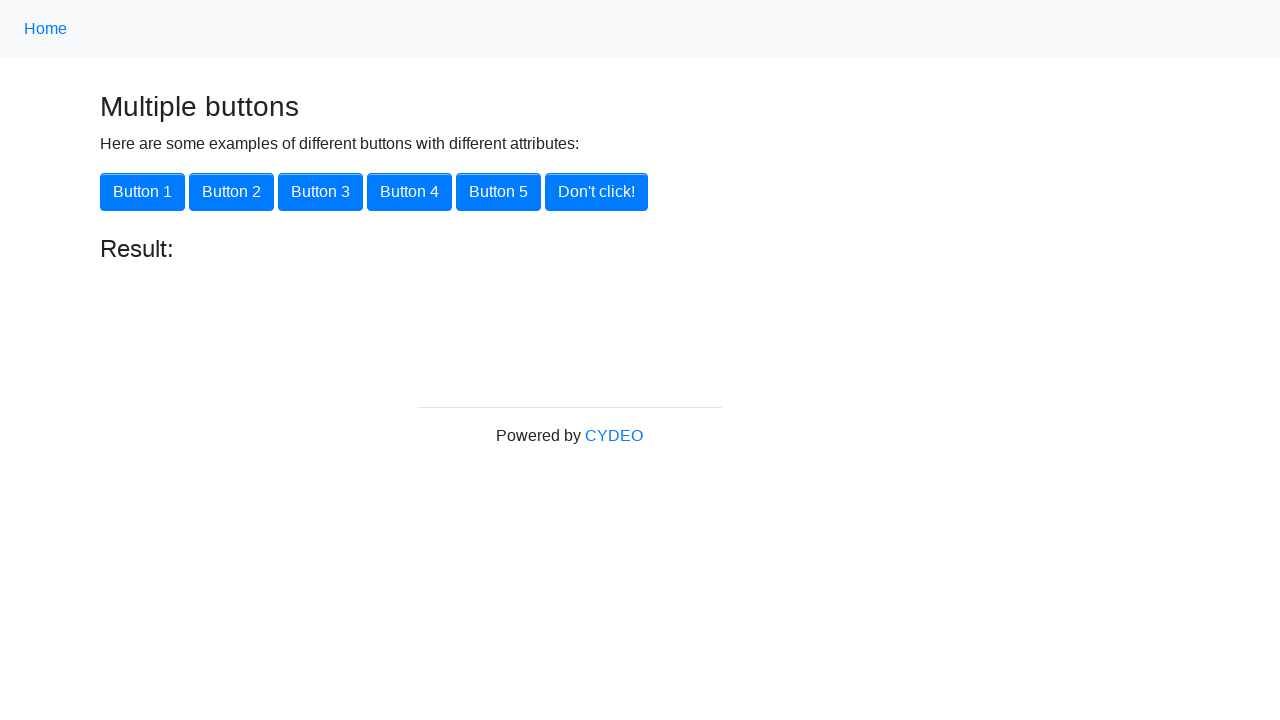

Clicked the first button using xpath at (142, 192) on xpath=//button[@onclick='button1()']
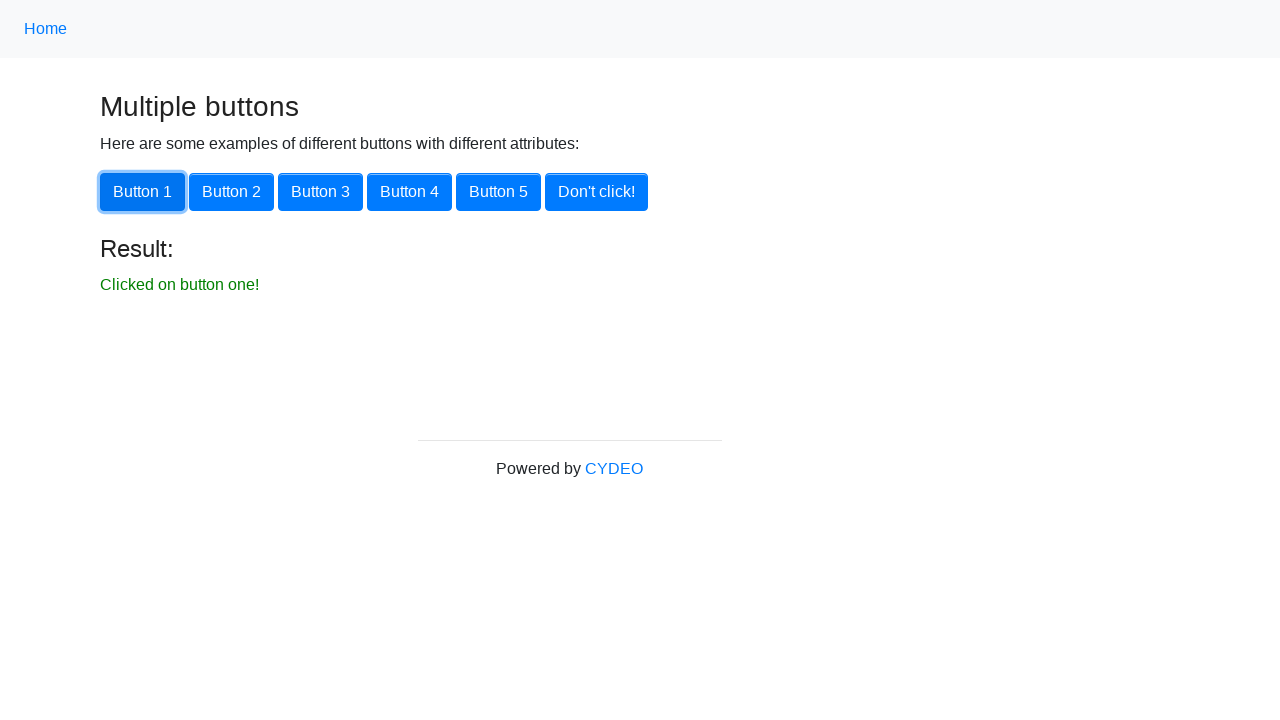

Retrieved result text from result element
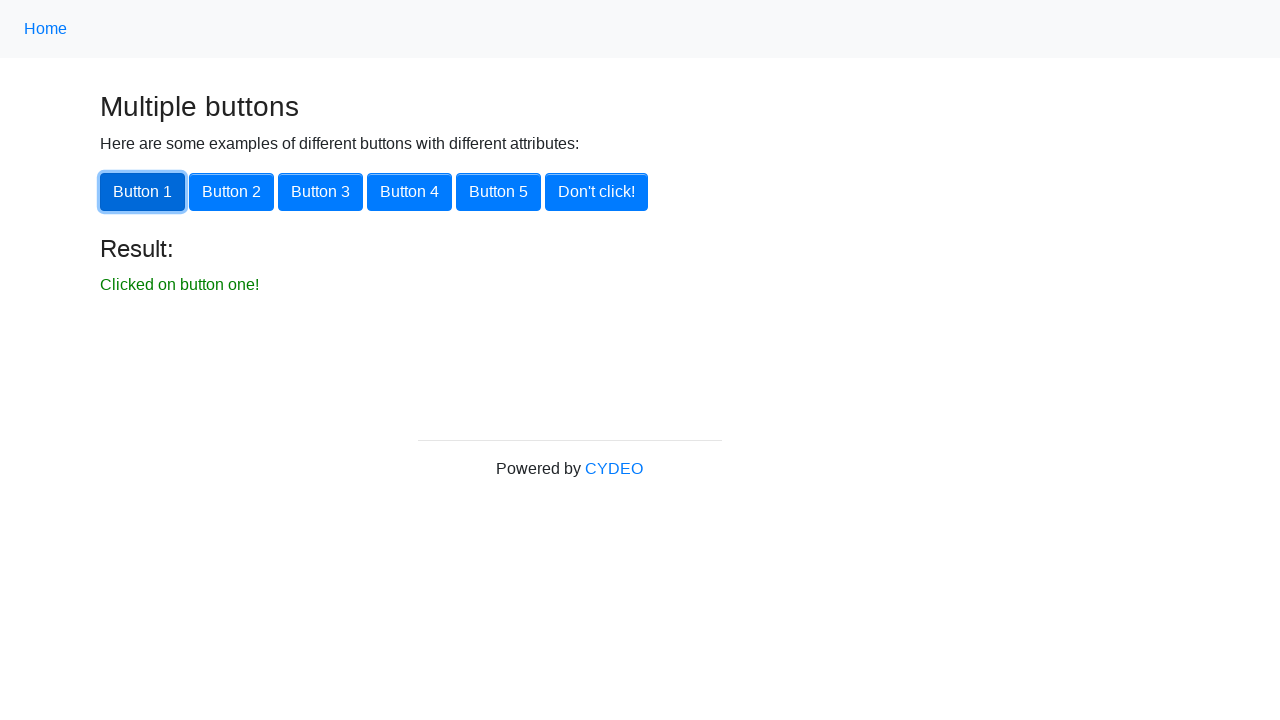

Verified result message 'Clicked on Button One!' appears after button click
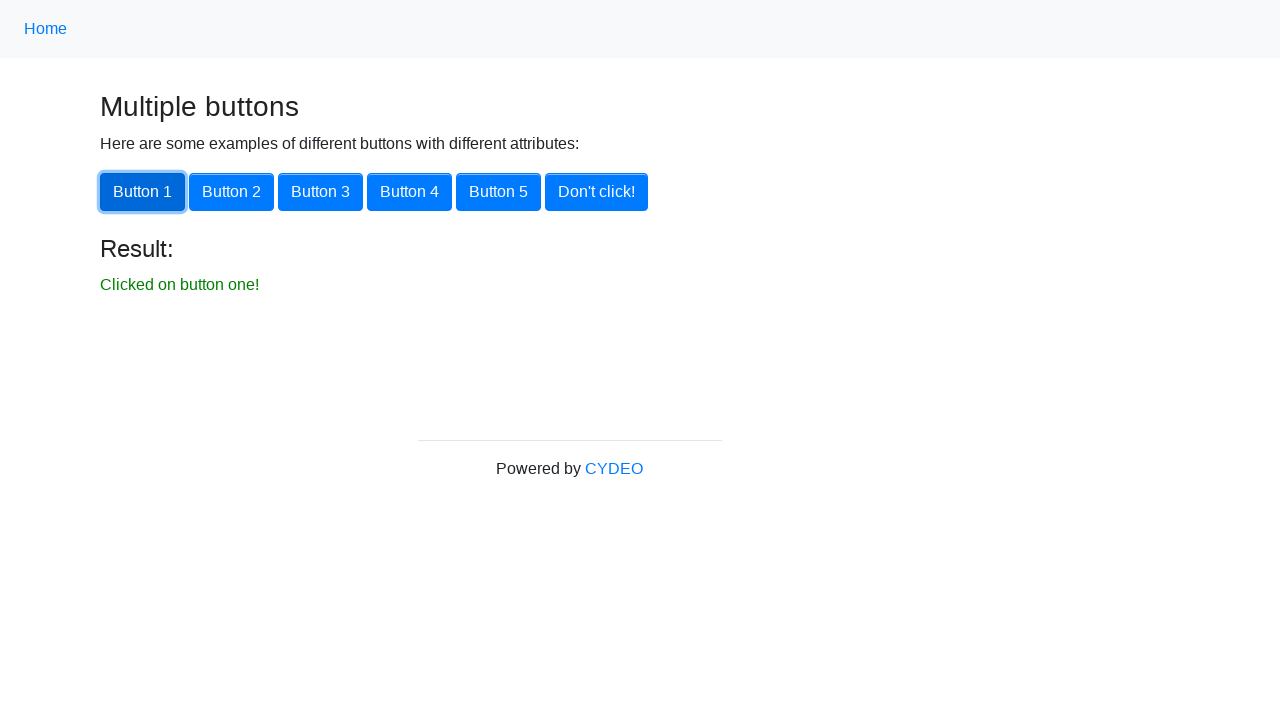

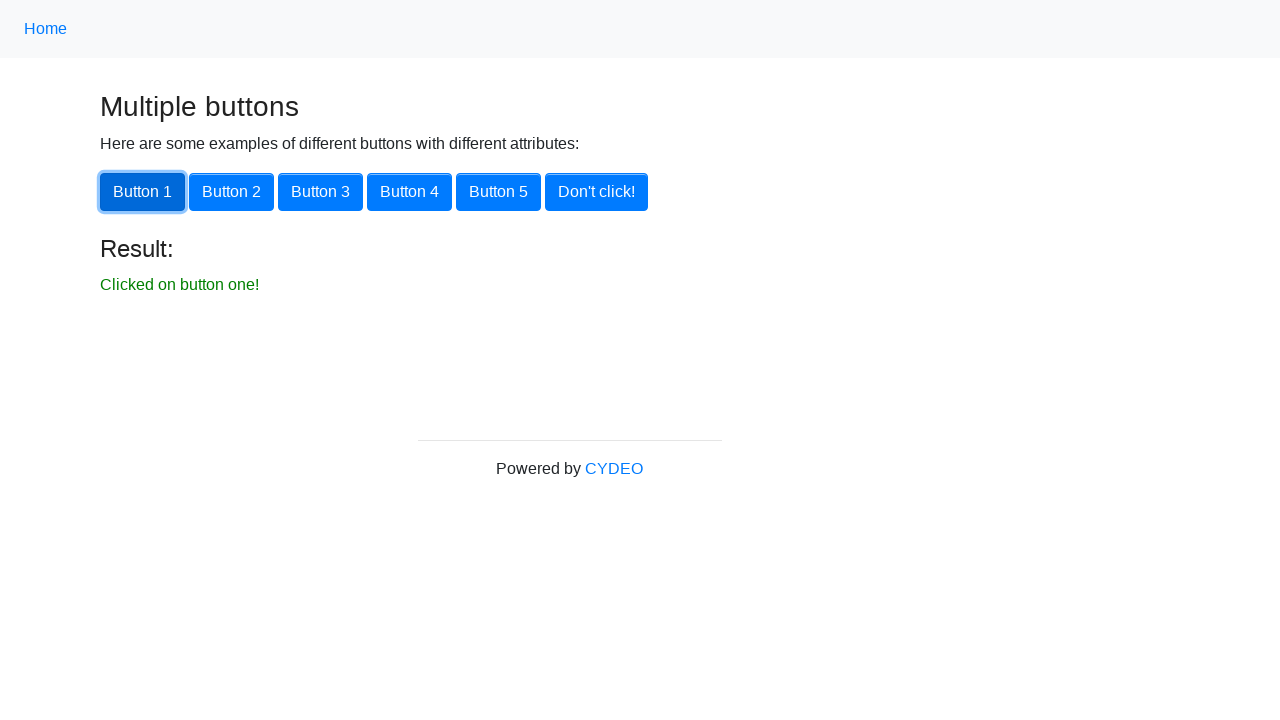